Navigates to the OrangeHRM 30-day trial signup page and verifies the page loads

Starting URL: https://www.orangehrm.com/orangehrm-30-day-trial/

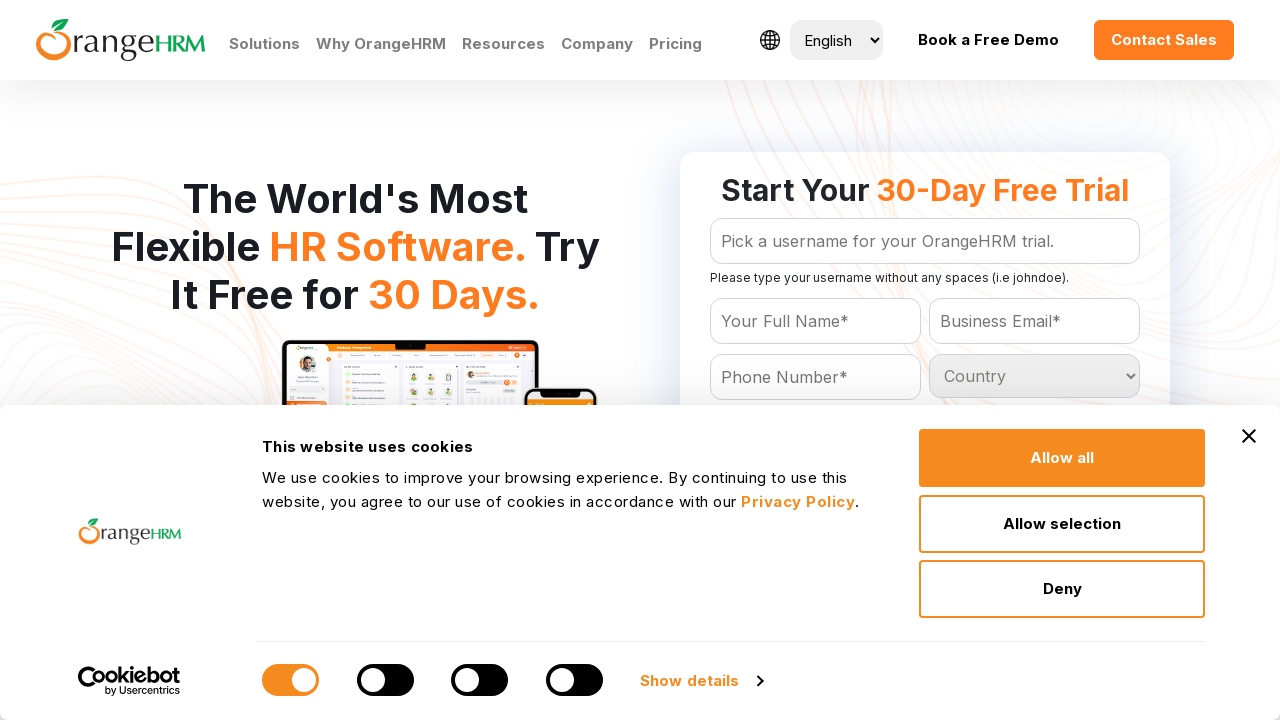

Waited for page DOM to load
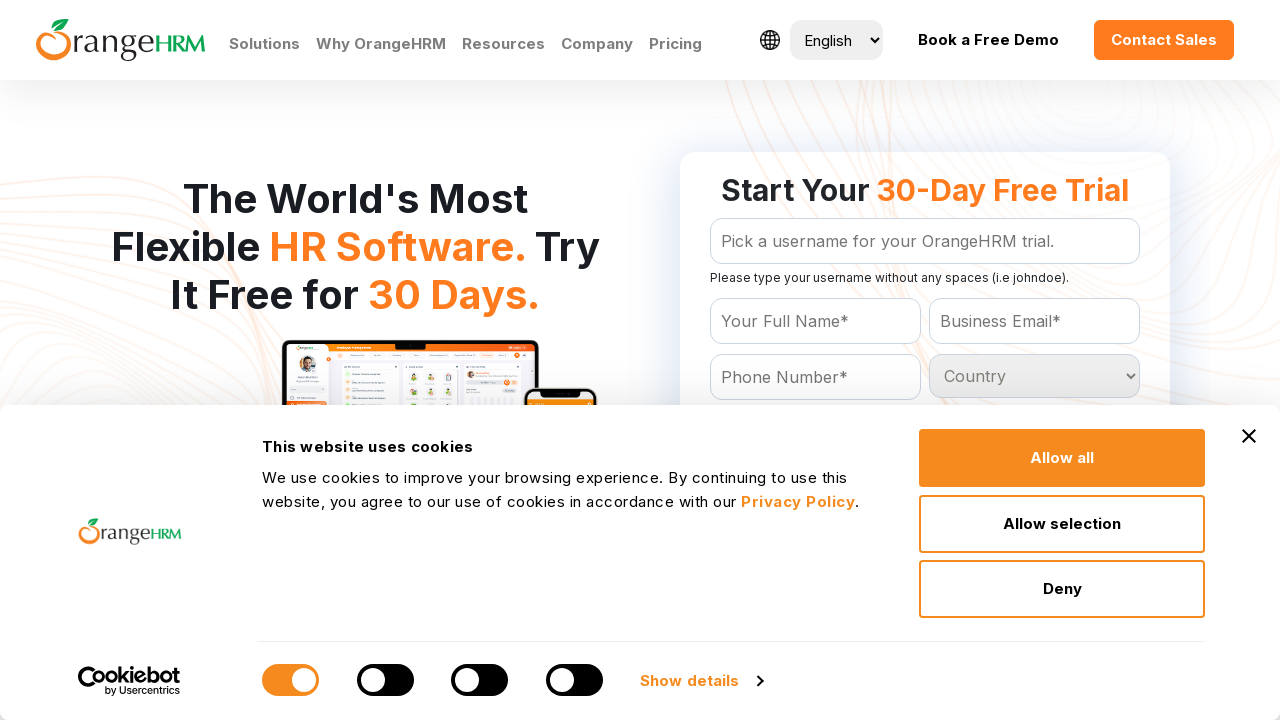

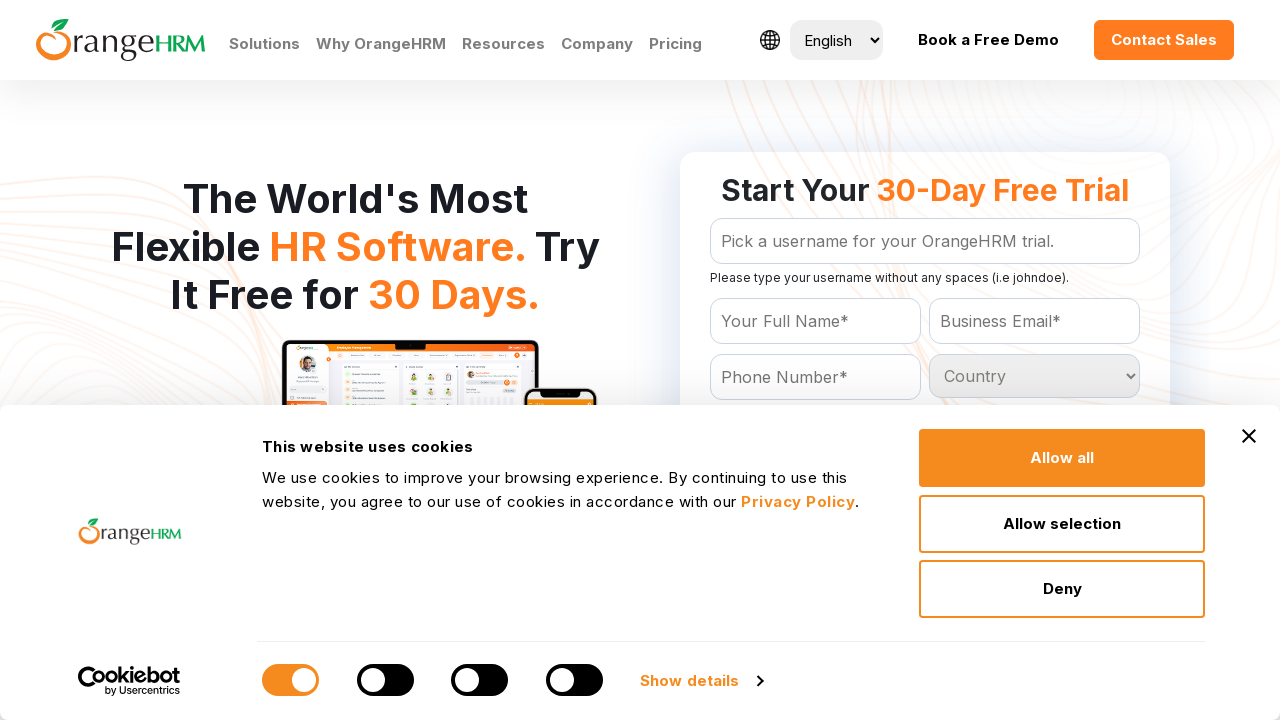